Tests handling of a prompt alert by clicking a button to trigger the prompt, entering text, and accepting it

Starting URL: https://demoqa.com/alerts

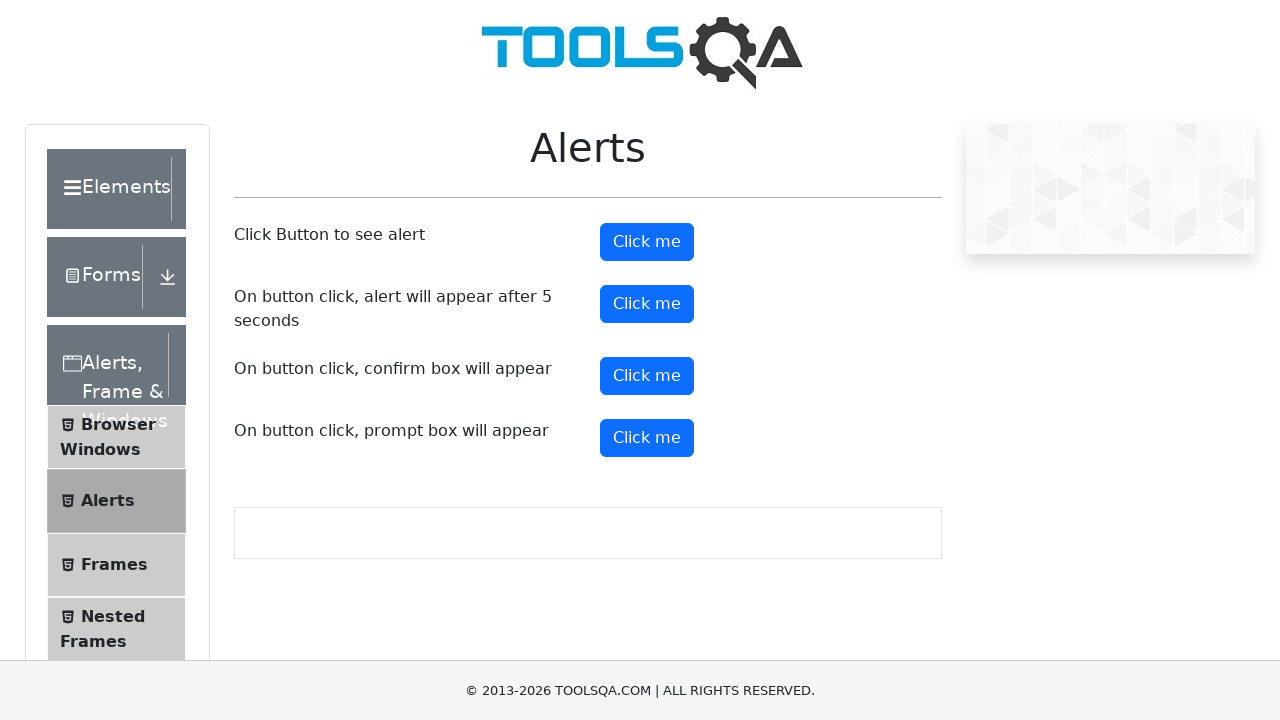

Set up dialog handler to accept prompt with 'sampletext'
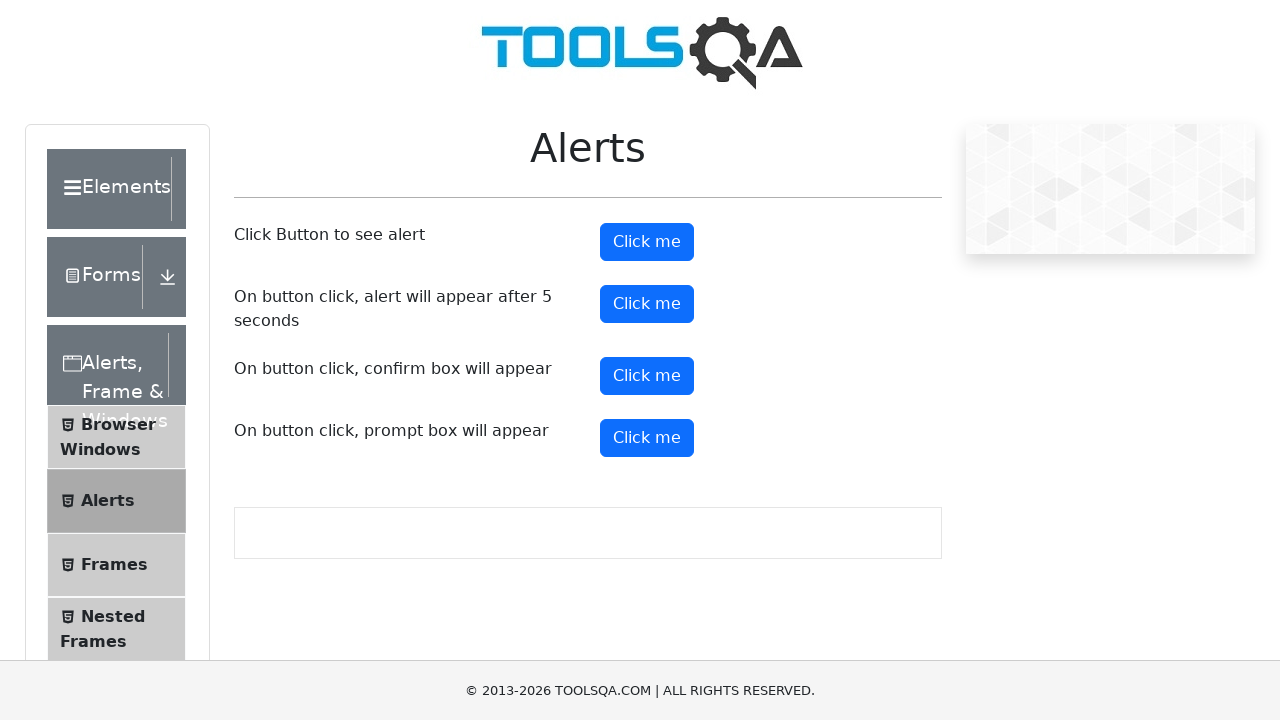

Clicked prompt button to trigger alert at (647, 438) on button#promtButton
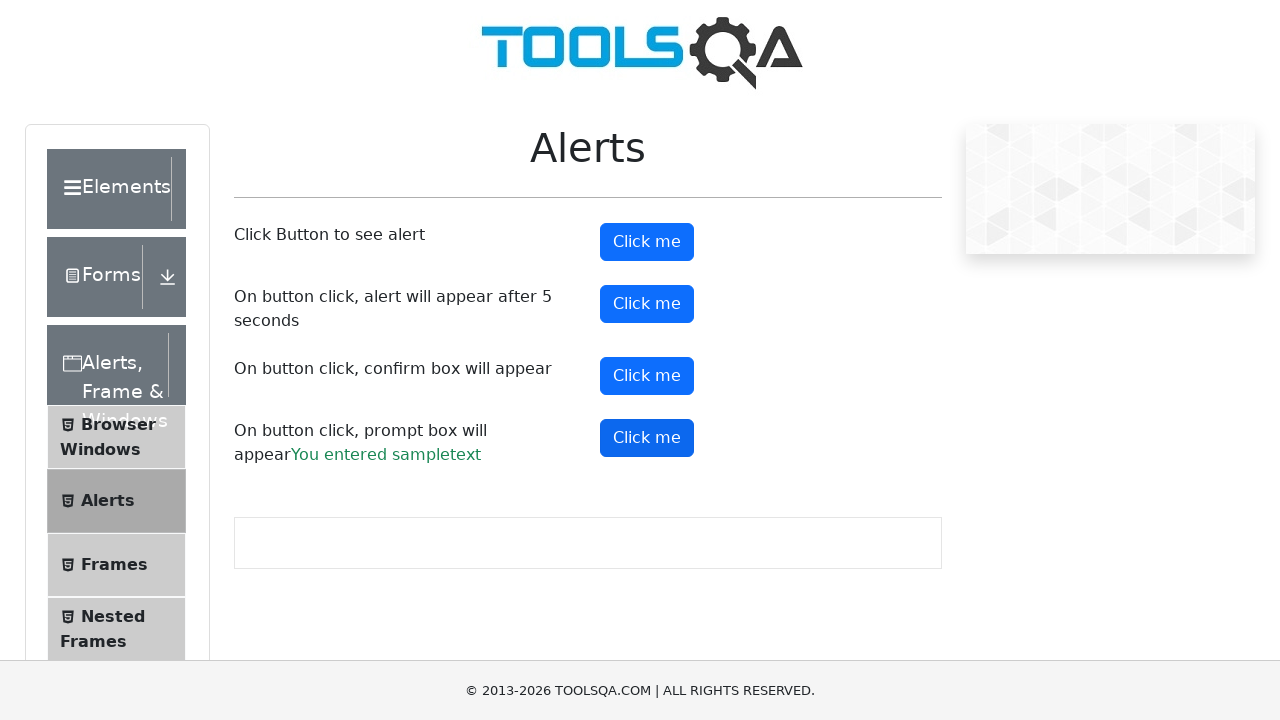

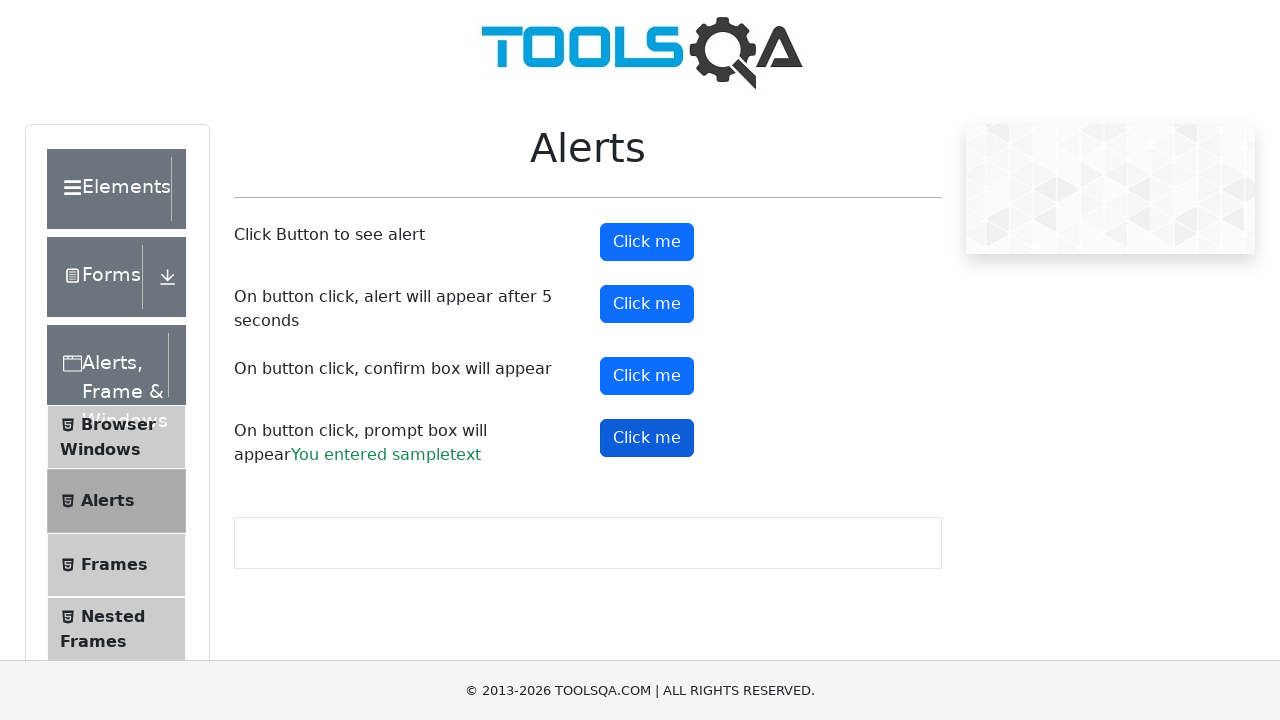